Tests the QRCode Monkey website by verifying default UI states (single color radio enabled, custom eye color checkbox unchecked, create button enabled) and then clicking the generate button to verify it becomes disabled during processing.

Starting URL: https://www.qrcode-monkey.com/#url

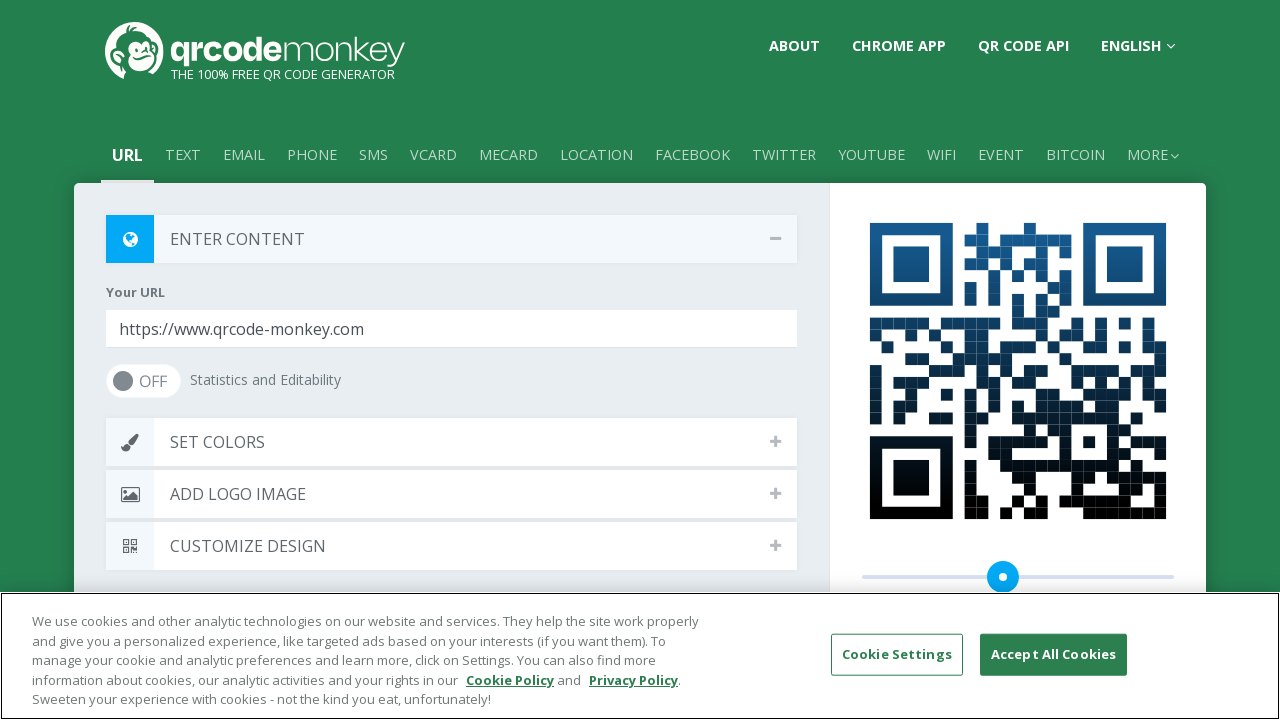

Verified page title contains 'QRCode Monkey - The free QR Code Generator'
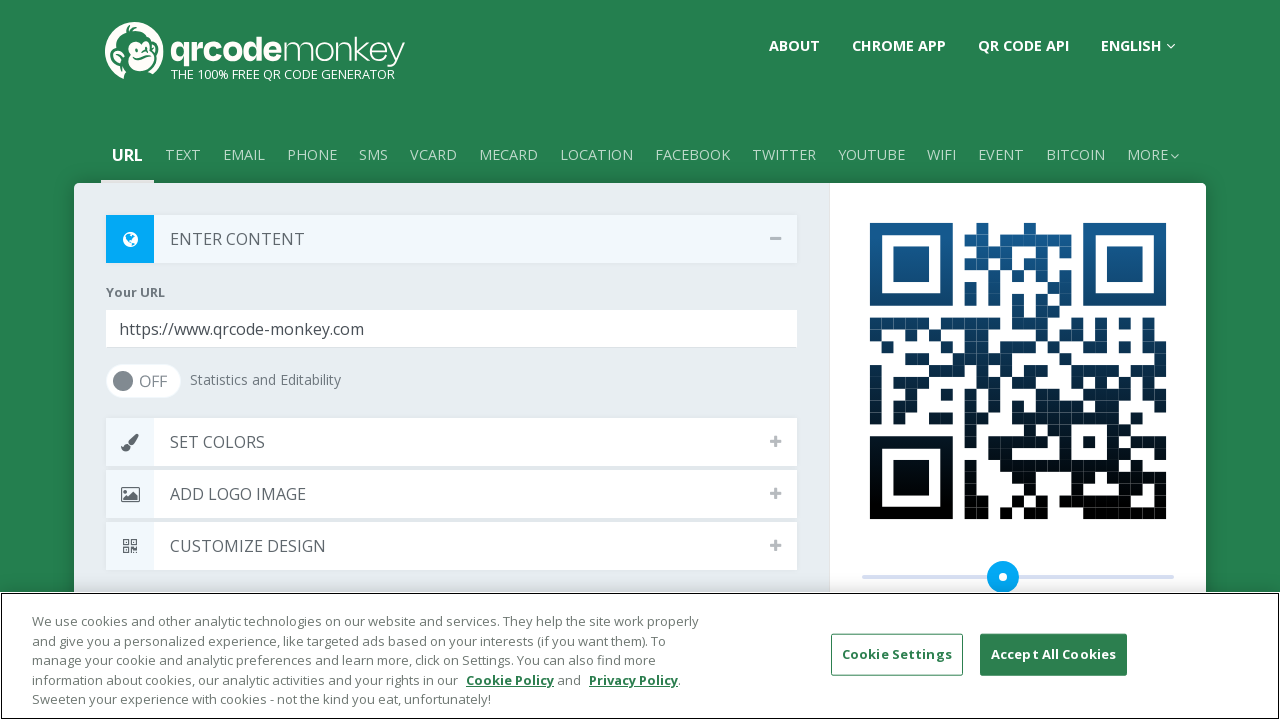

Verified single color radio button is enabled by default
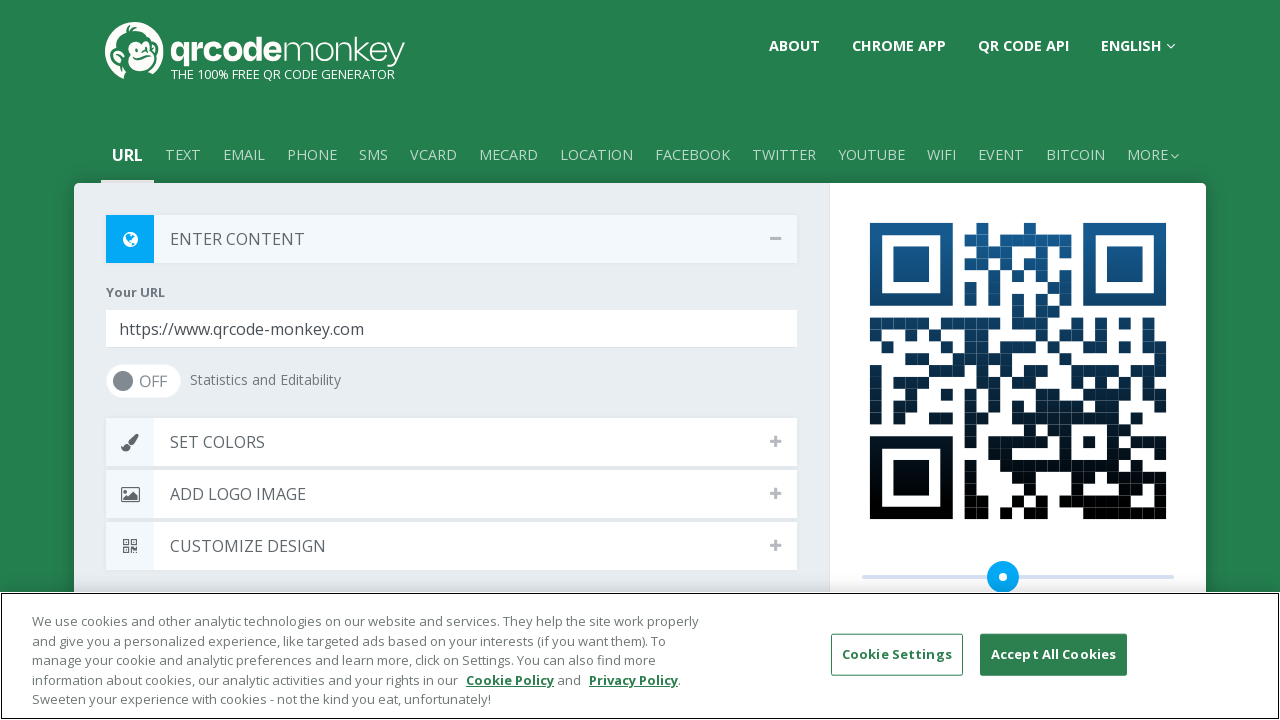

Verified custom eye color checkbox is unchecked by default
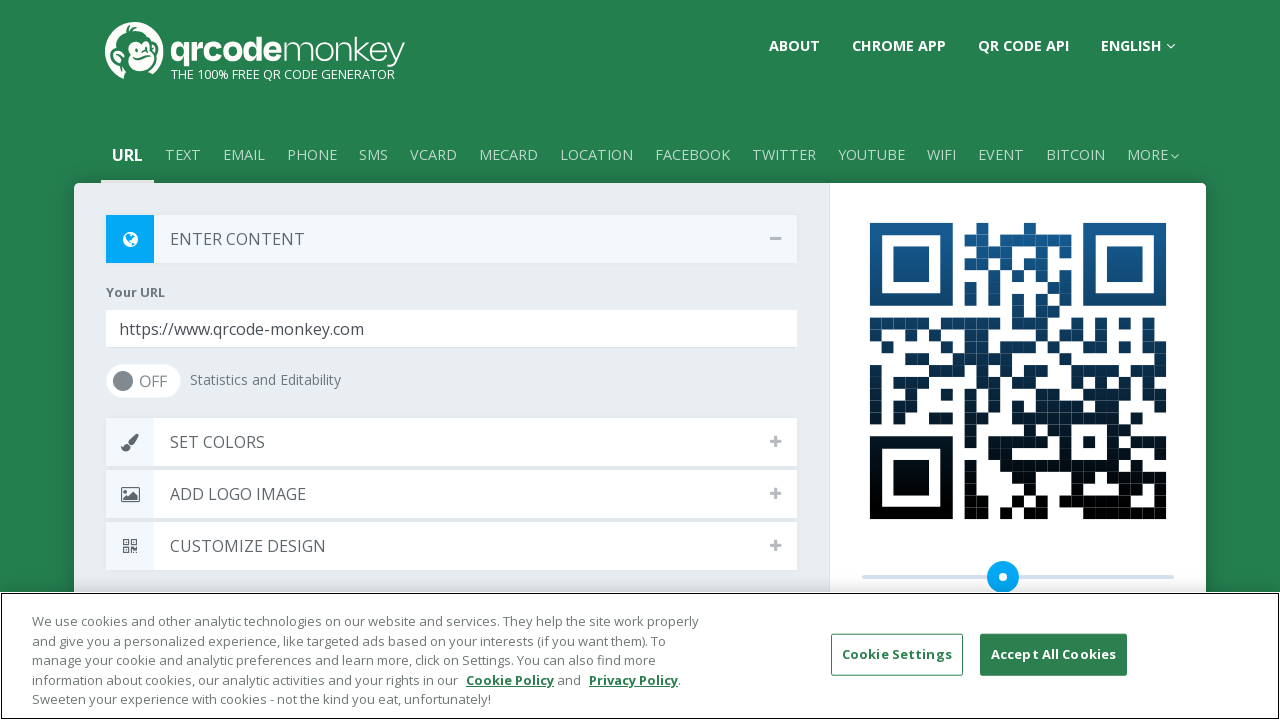

Verified create QR code button is enabled by default
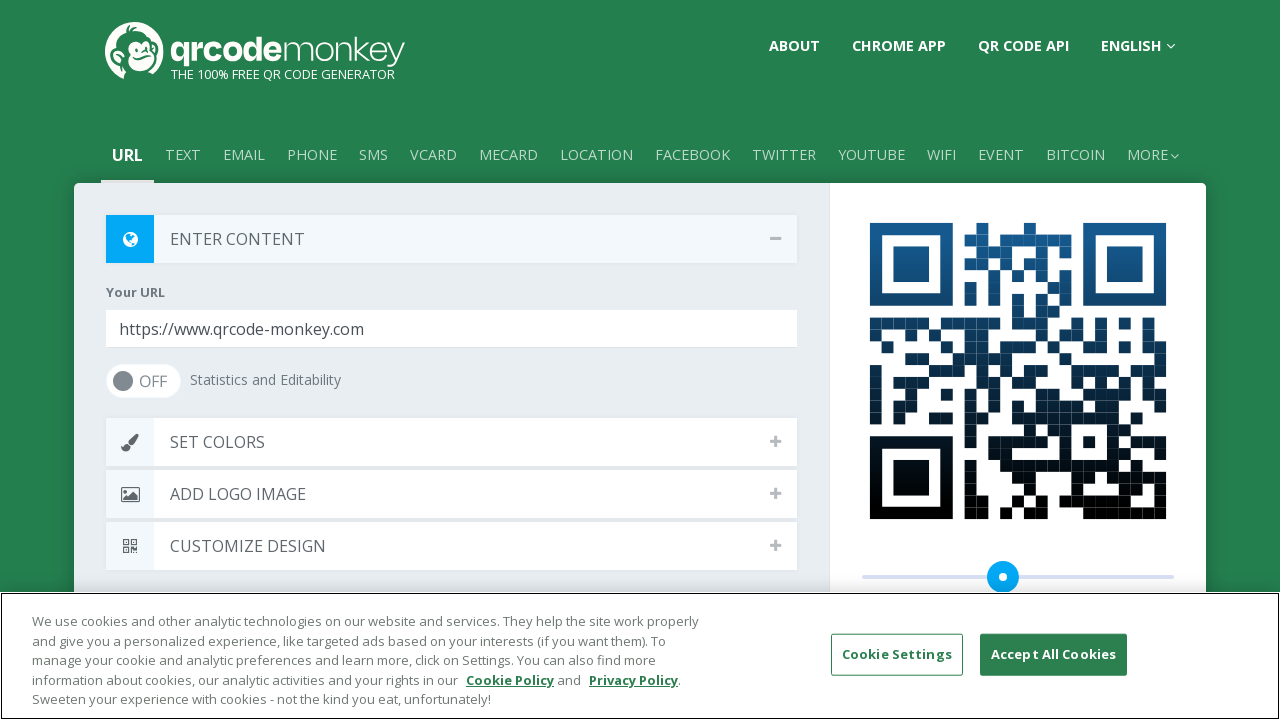

Clicked the generate button using JavaScript
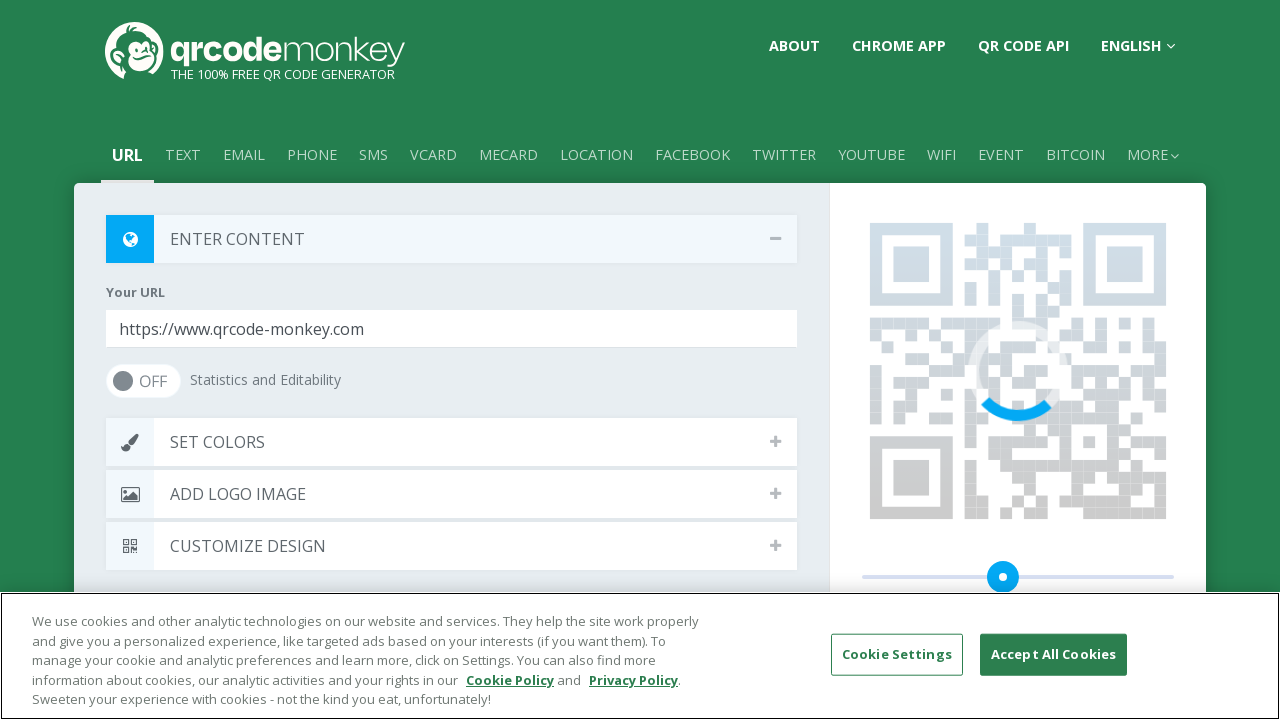

Waited 500ms for button state to change
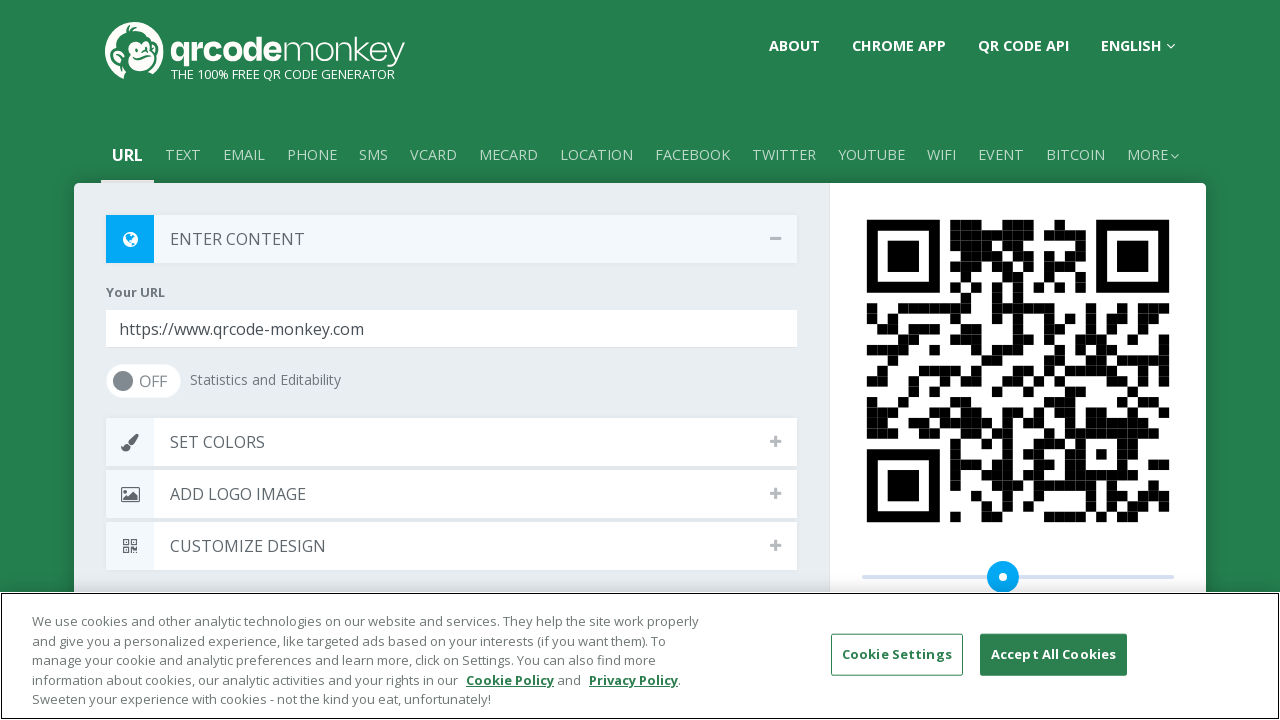

Verified generate button becomes disabled after clicking
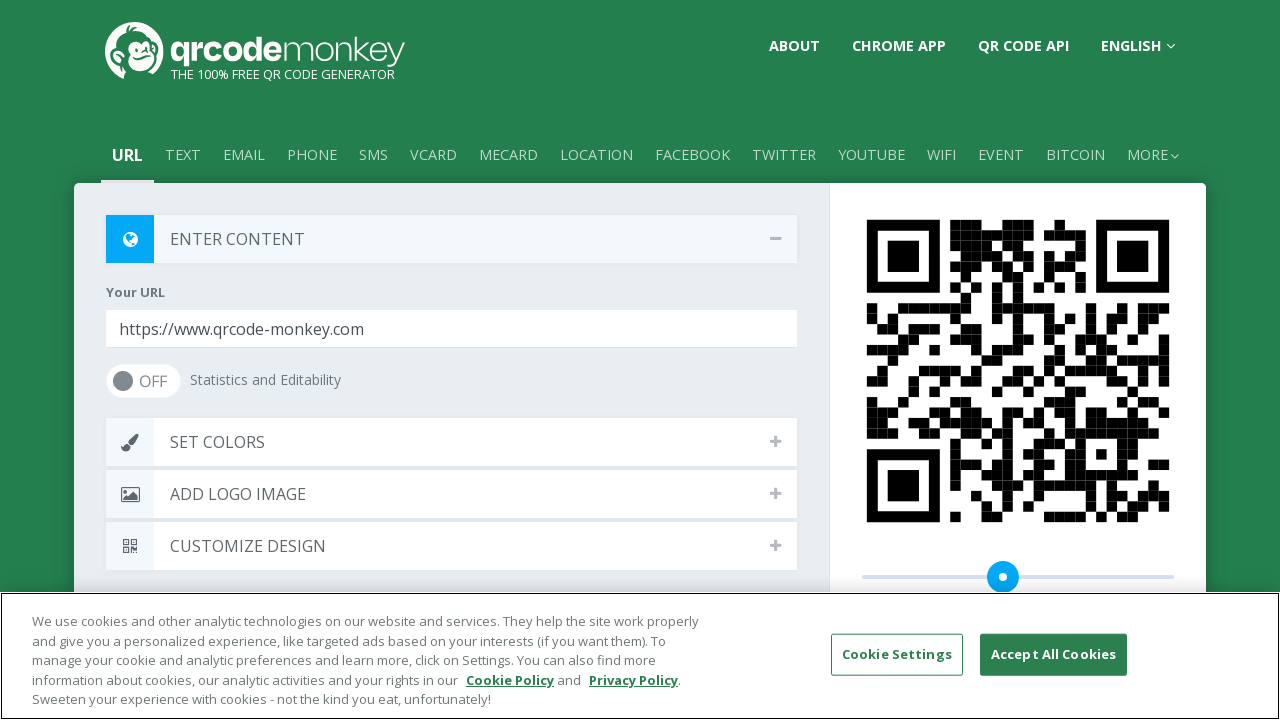

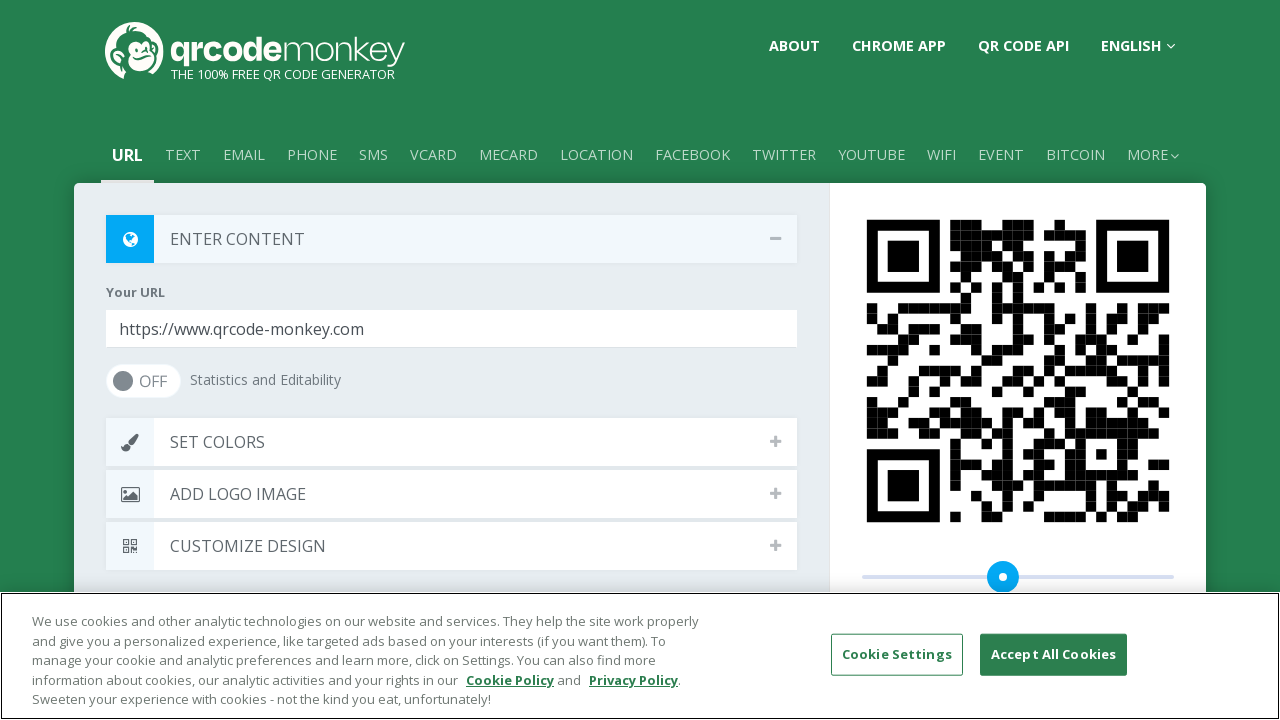